Tests opening multiple footer links in new tabs by using Ctrl+Enter keyboard combination and switching between the opened tabs

Starting URL: https://rahulshettyacademy.com/AutomationPractice/

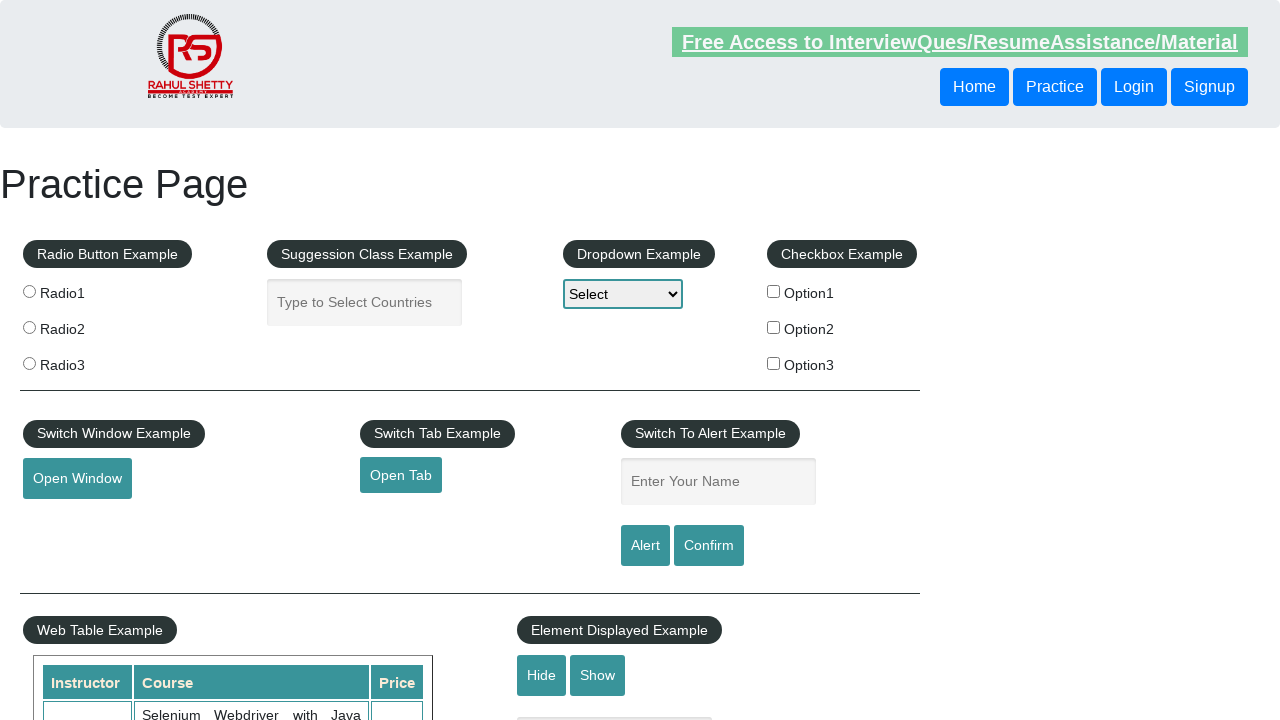

Located the first column in the footer table
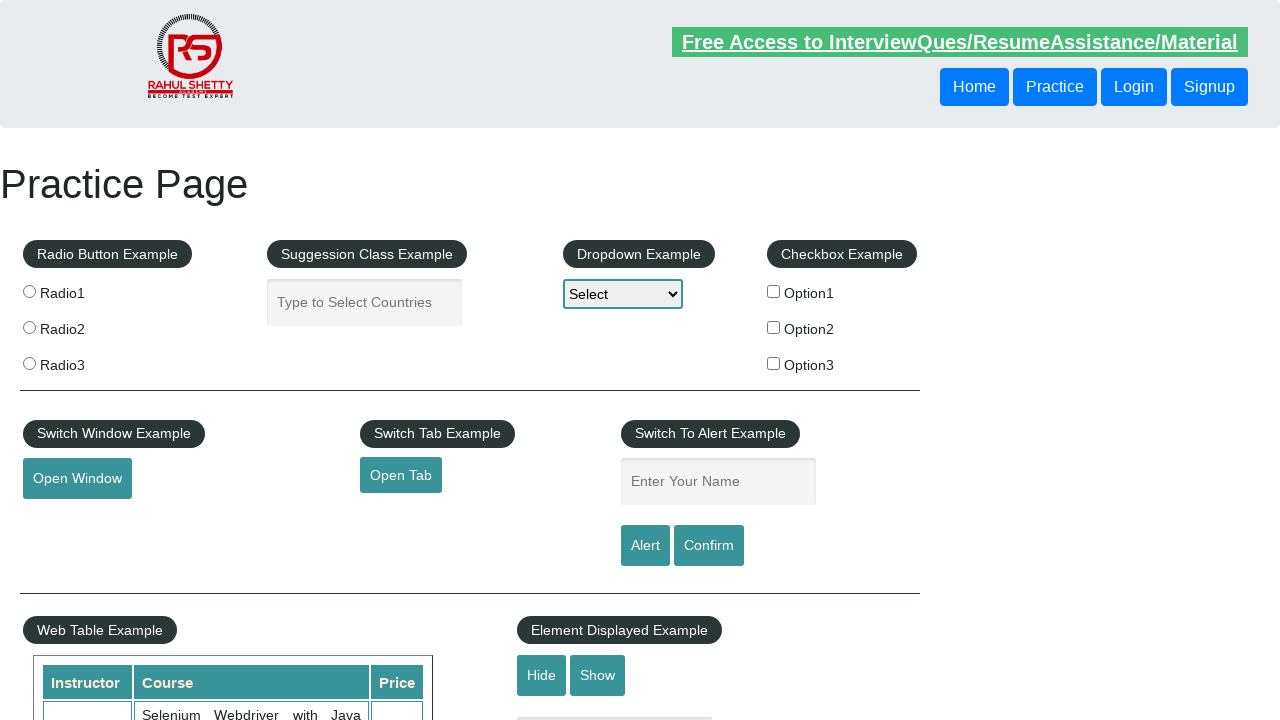

Located all links in the footer column
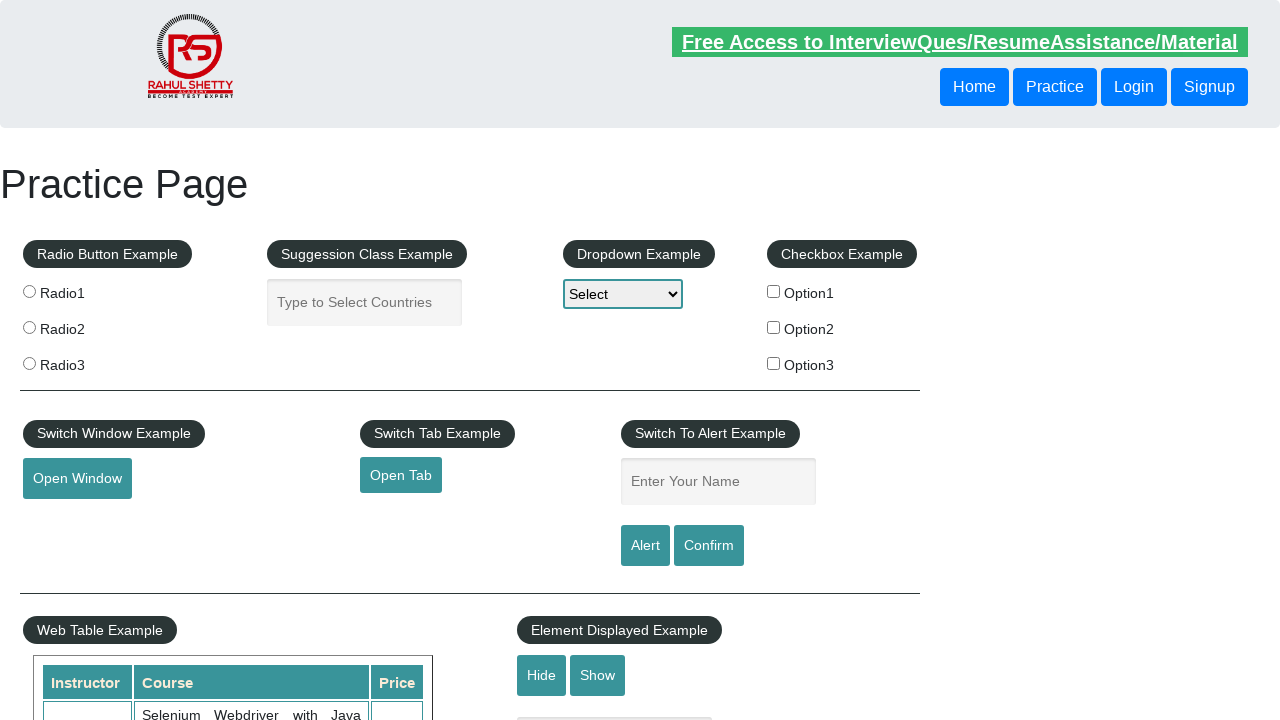

Found 5 links in the footer column
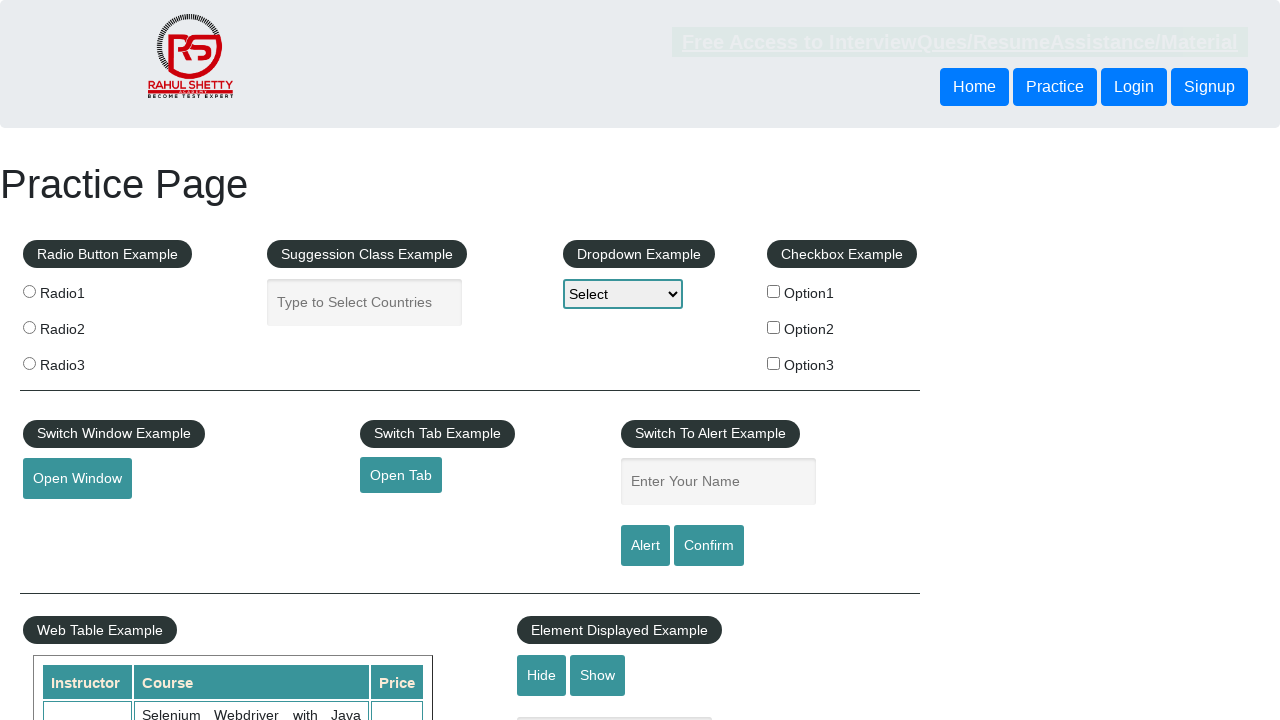

Opened footer link 1 in a new tab using Ctrl+Click at (68, 520) on xpath=//table/tbody/tr/td[1]/ul >> a >> nth=1
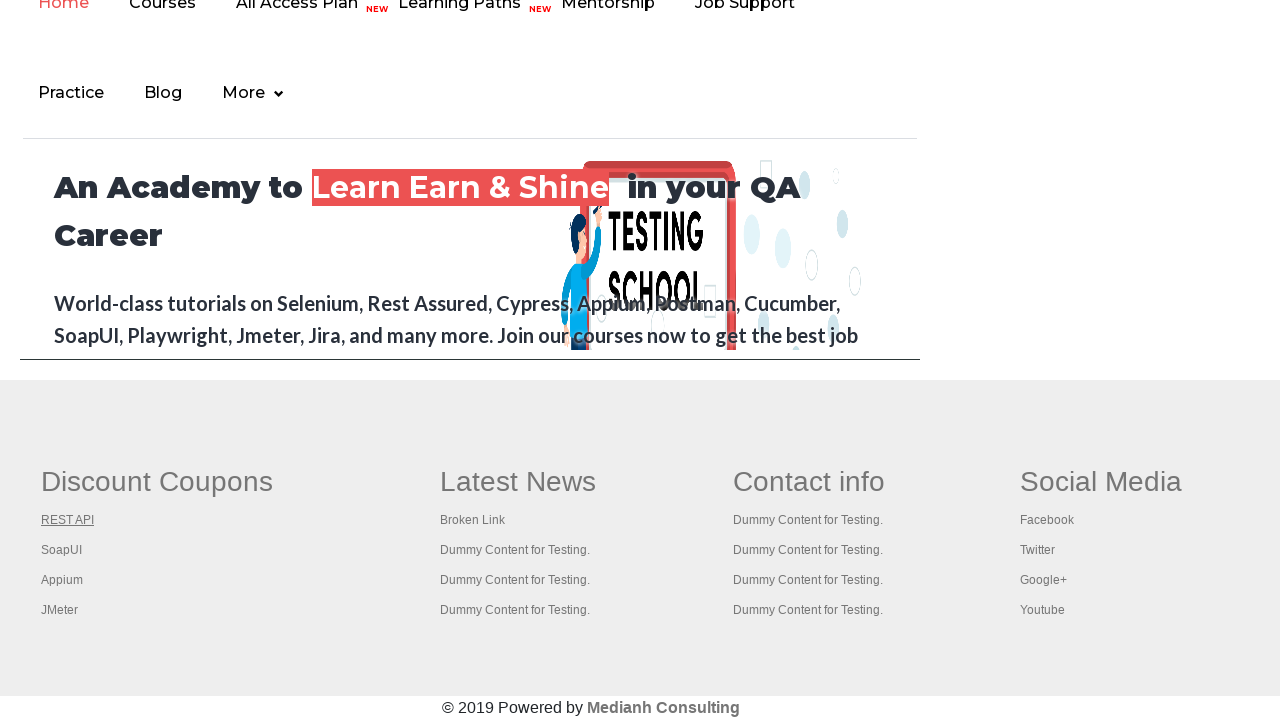

Waited 1 second before opening next link
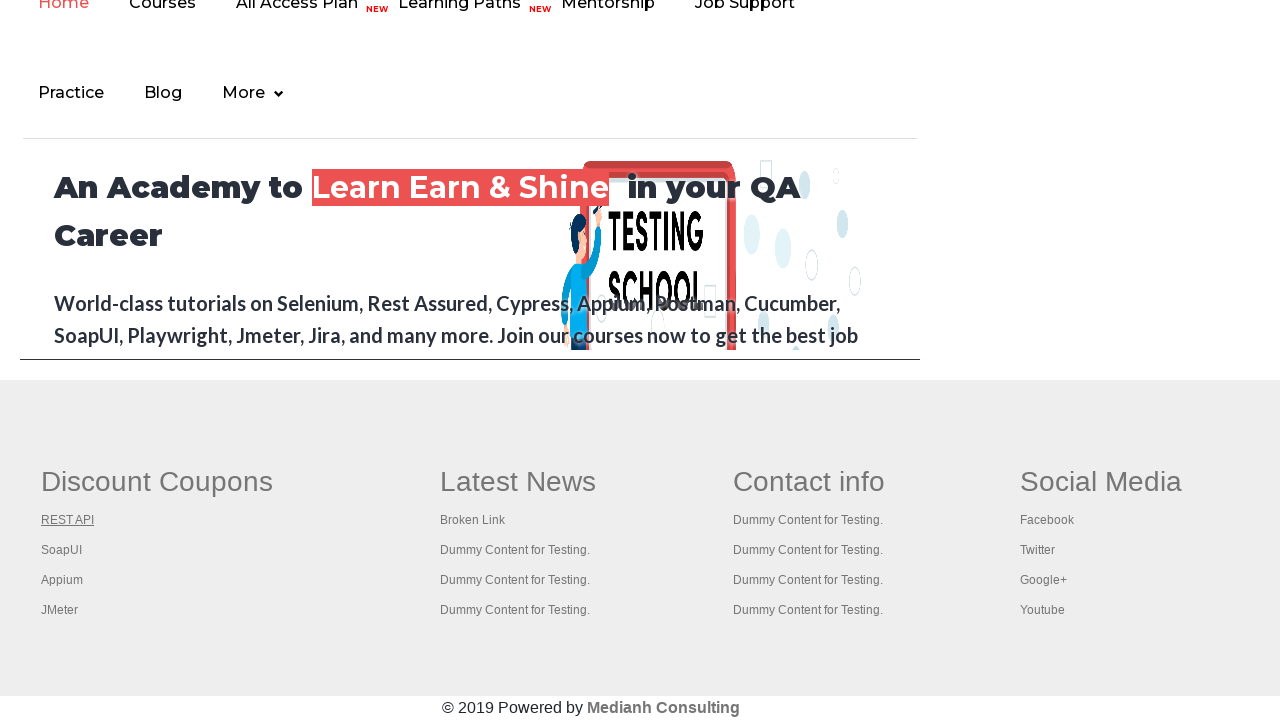

Opened footer link 2 in a new tab using Ctrl+Click at (62, 550) on xpath=//table/tbody/tr/td[1]/ul >> a >> nth=2
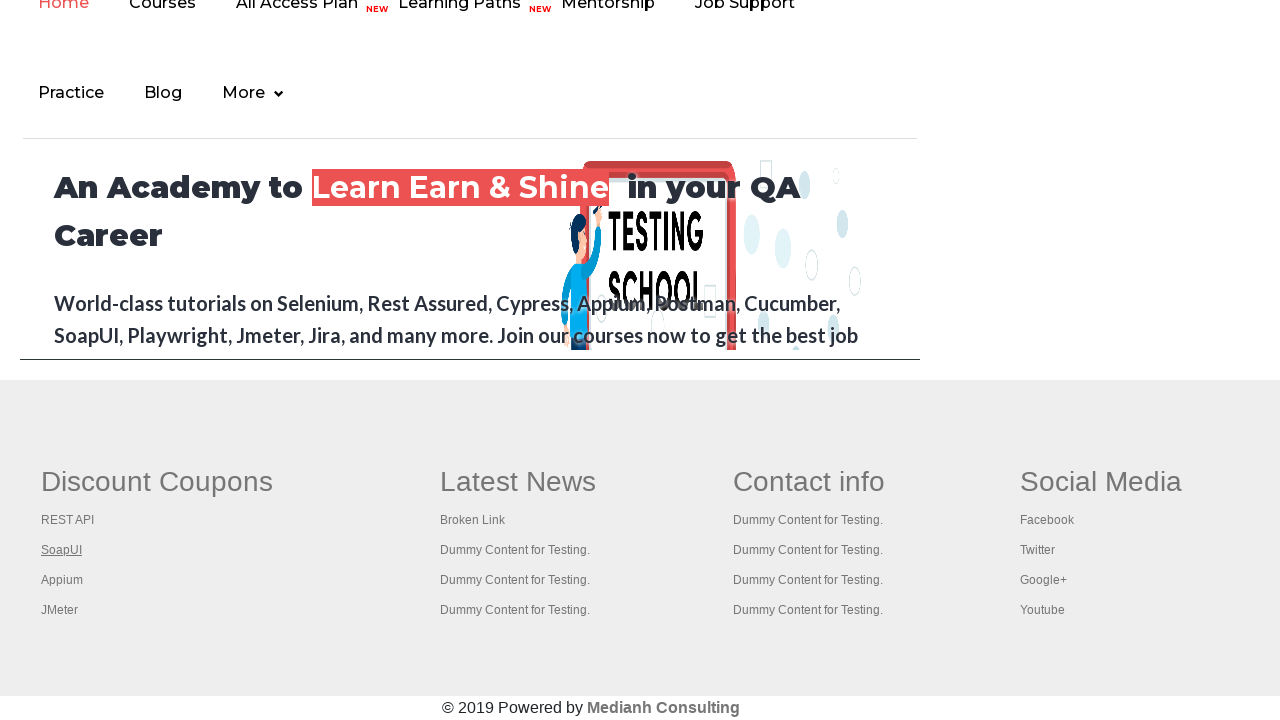

Waited 1 second before opening next link
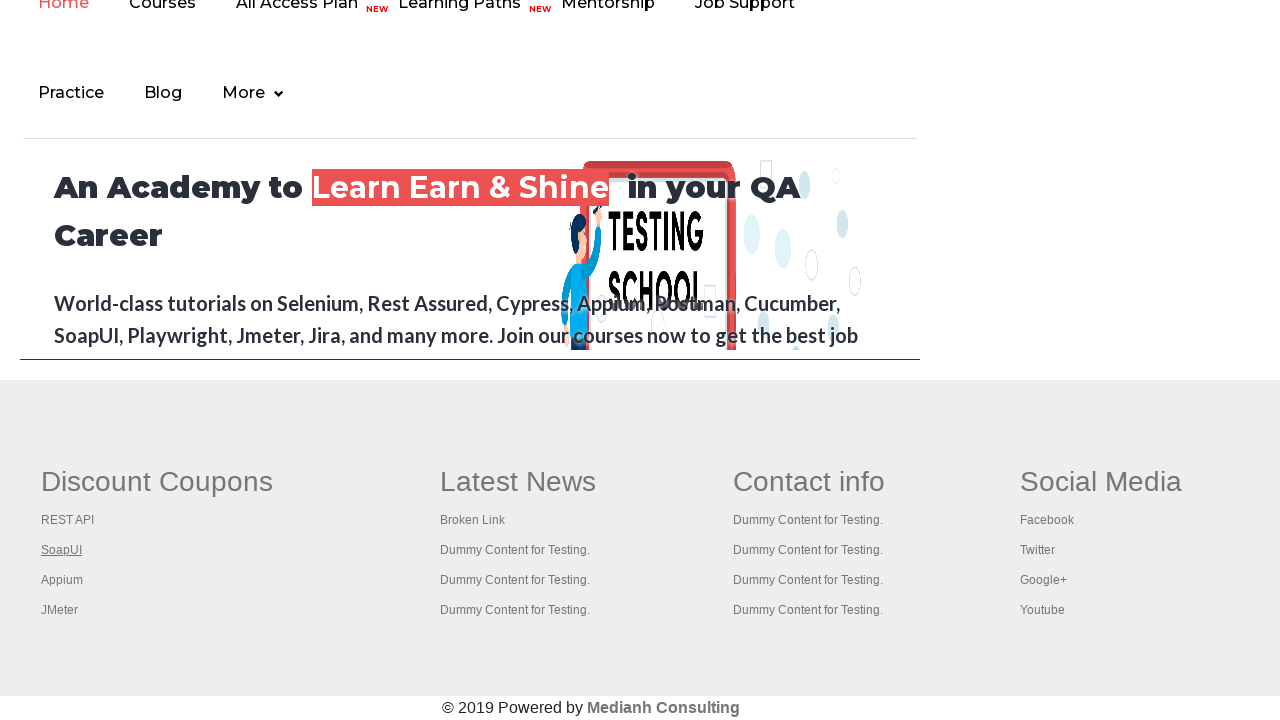

Opened footer link 3 in a new tab using Ctrl+Click at (62, 580) on xpath=//table/tbody/tr/td[1]/ul >> a >> nth=3
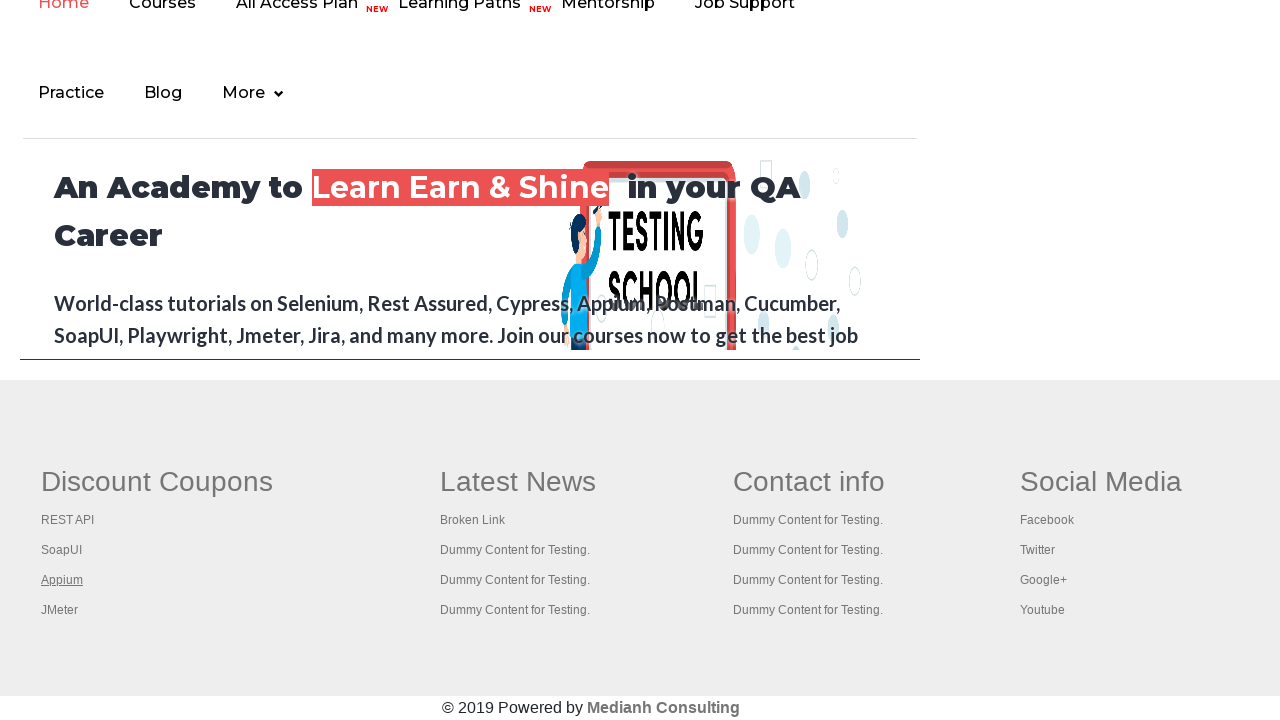

Waited 1 second before opening next link
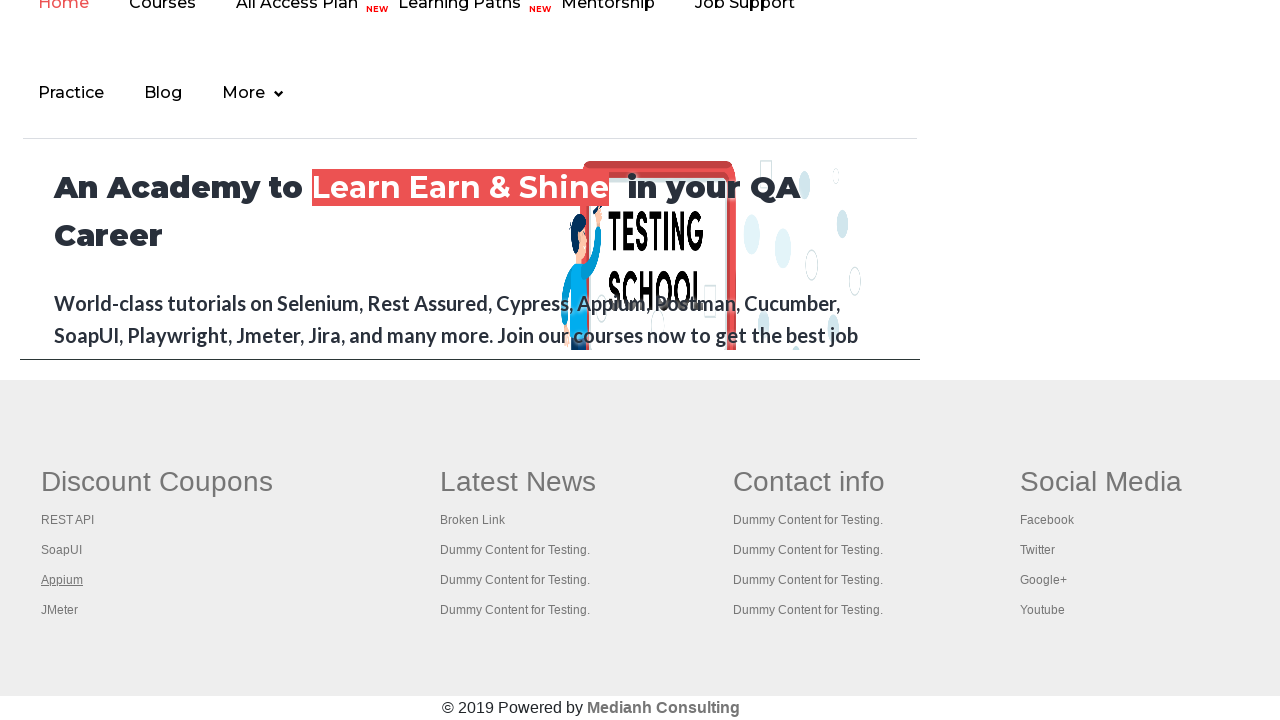

Opened footer link 4 in a new tab using Ctrl+Click at (60, 610) on xpath=//table/tbody/tr/td[1]/ul >> a >> nth=4
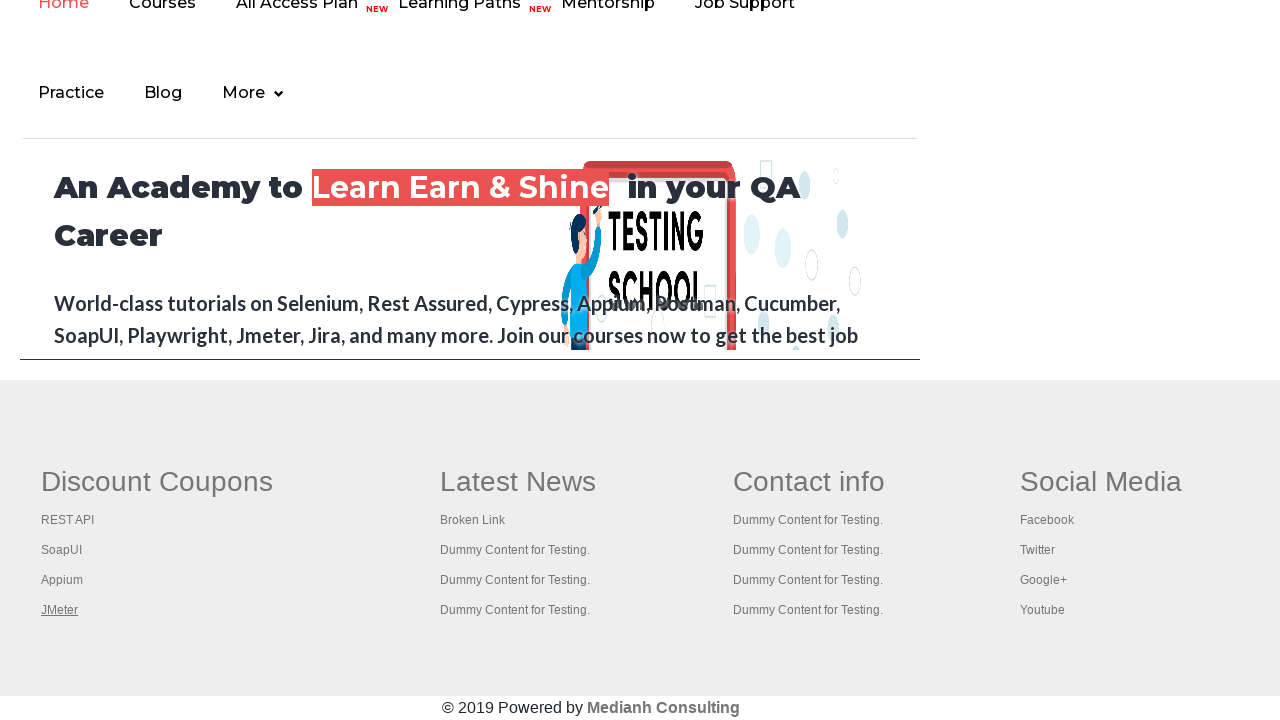

Waited 1 second before opening next link
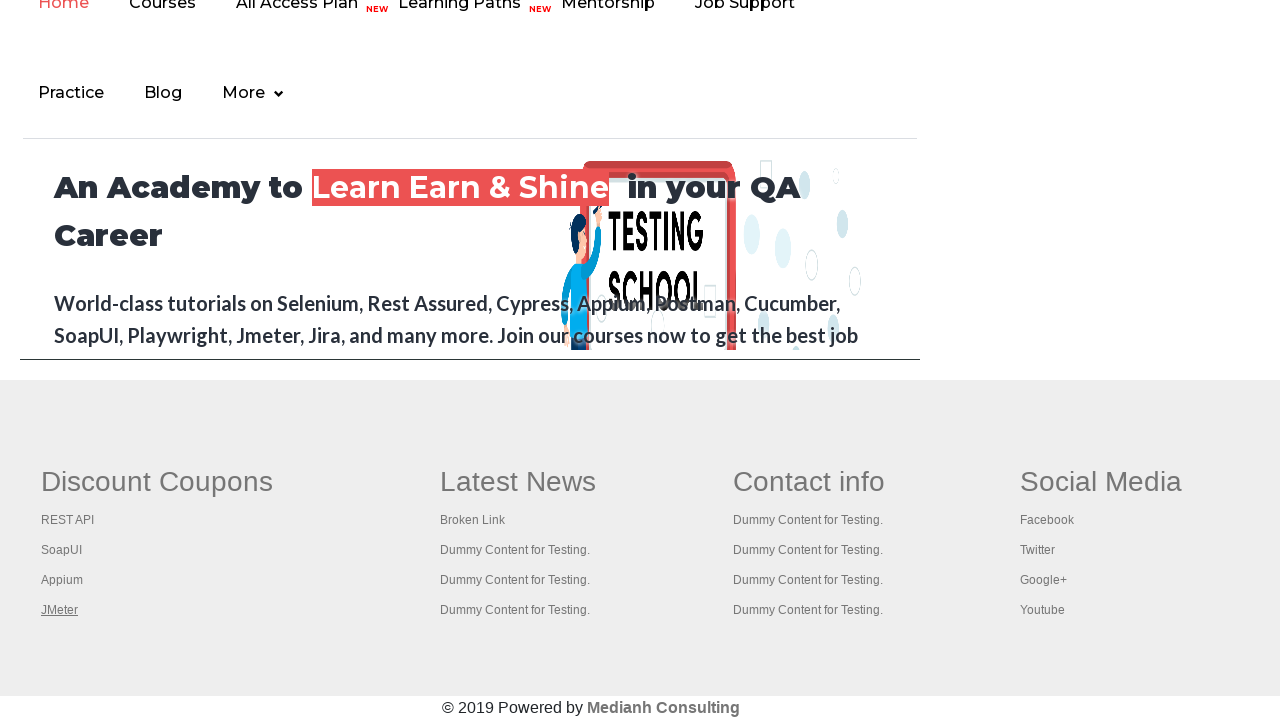

Retrieved all 5 open pages/tabs from the context
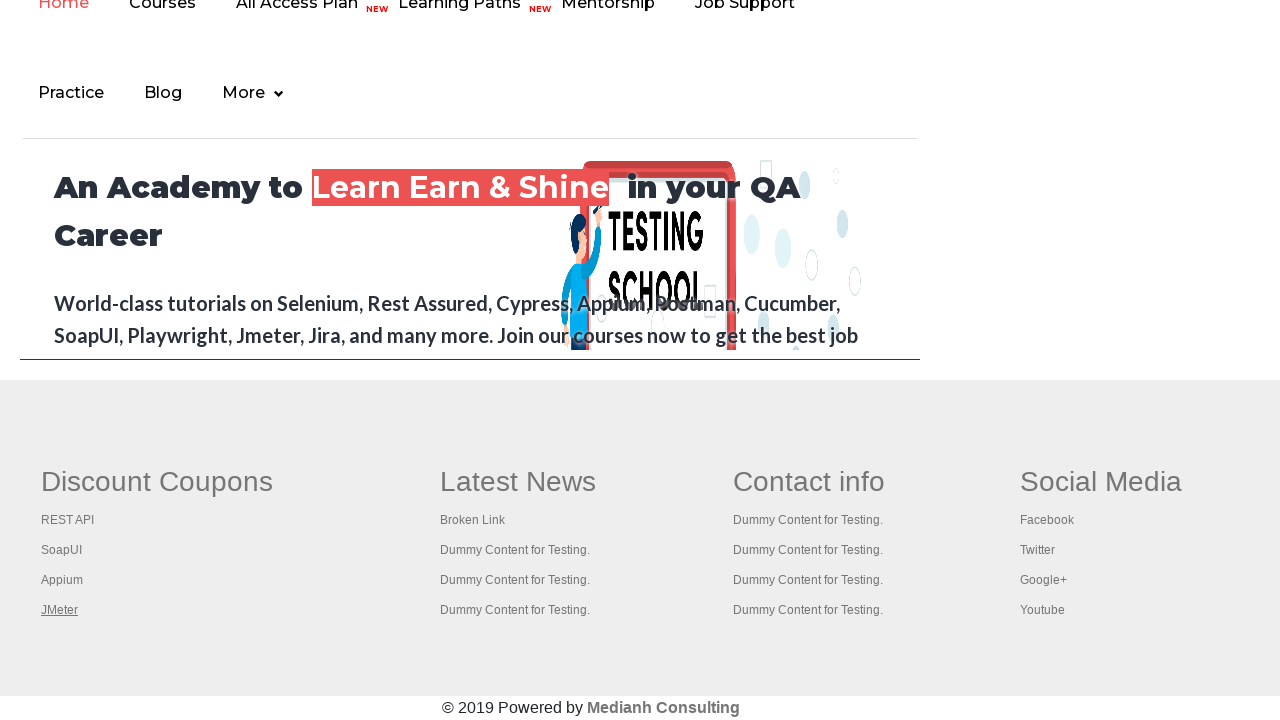

Switched to a tab and brought it to the front
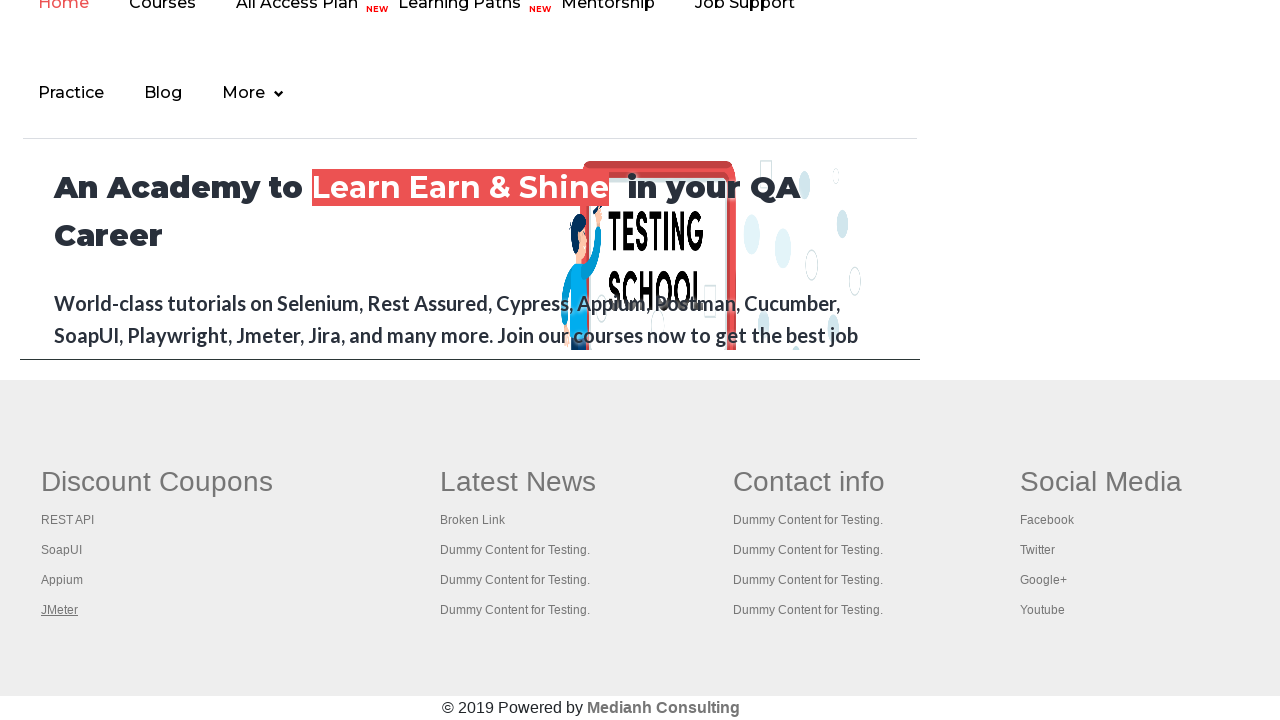

Waited for the tab page to fully load (domcontentloaded state)
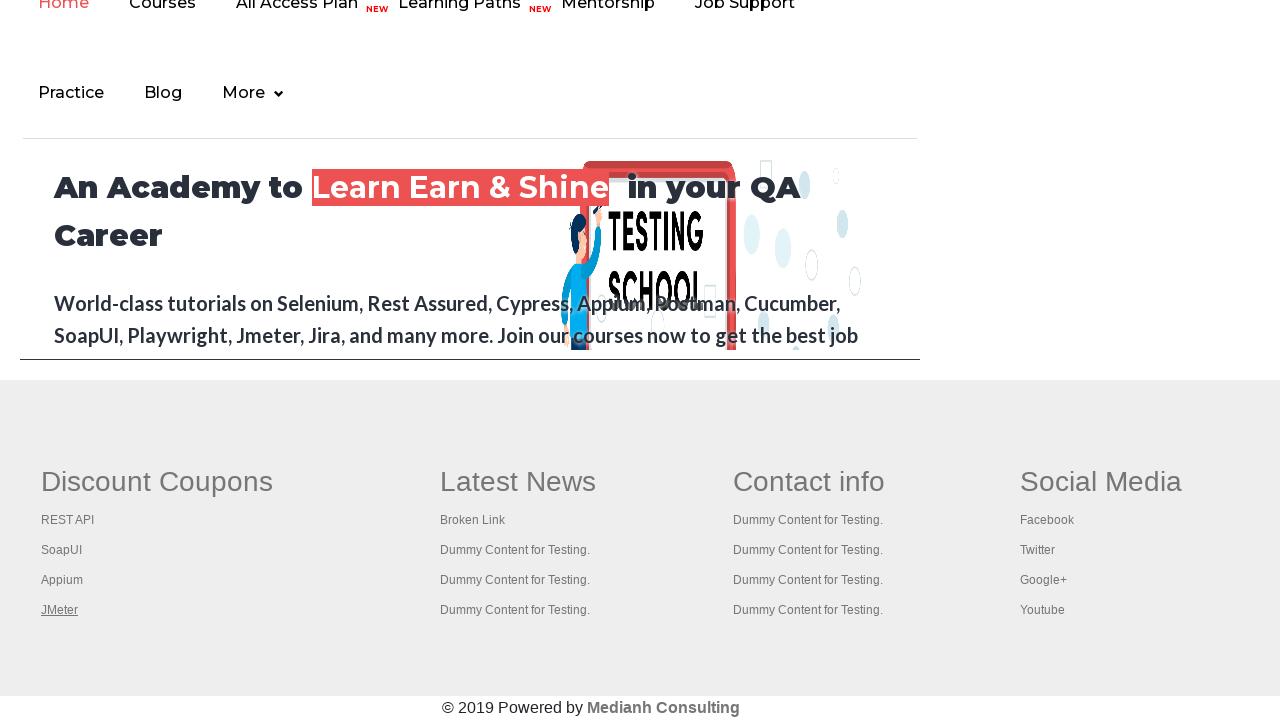

Switched to a tab and brought it to the front
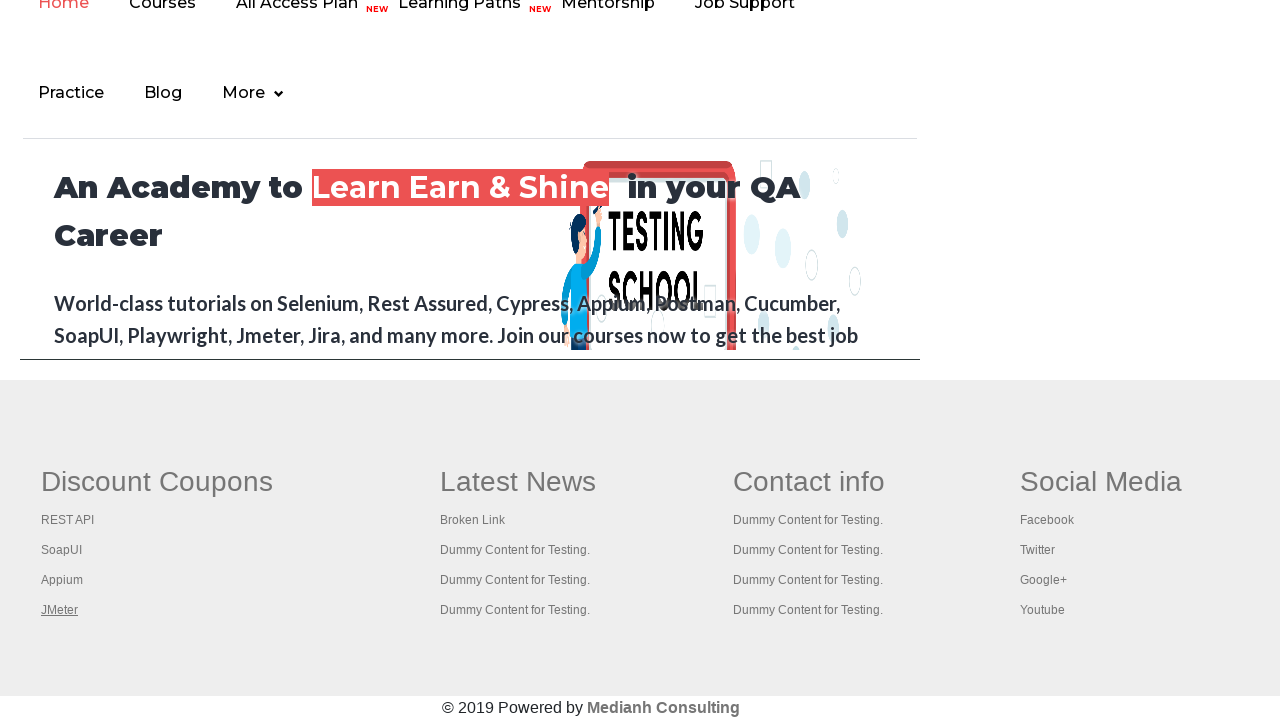

Waited for the tab page to fully load (domcontentloaded state)
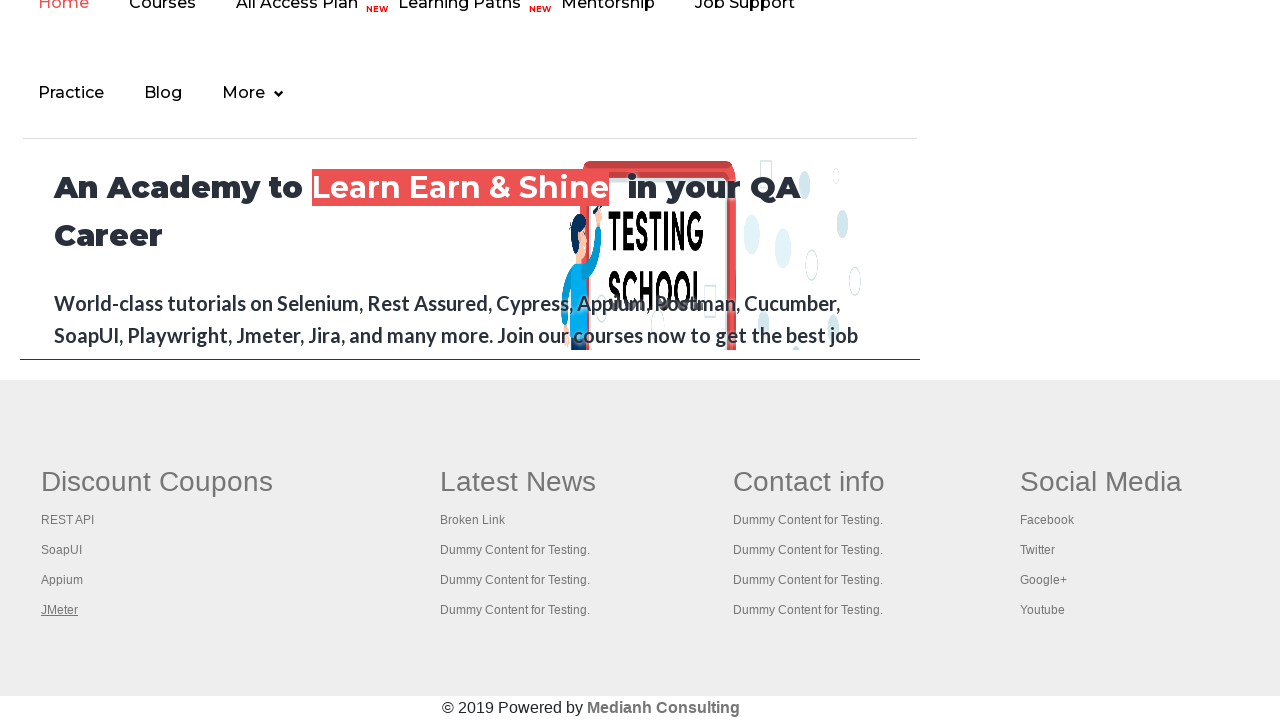

Switched to a tab and brought it to the front
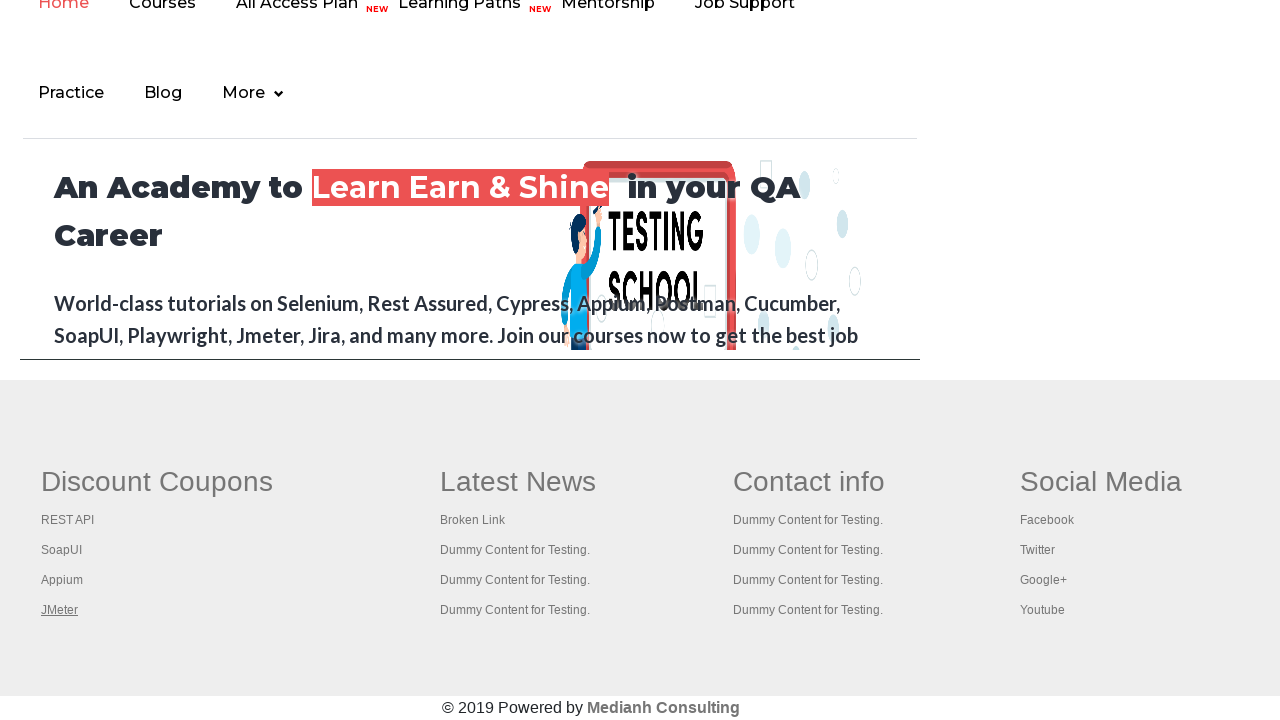

Waited for the tab page to fully load (domcontentloaded state)
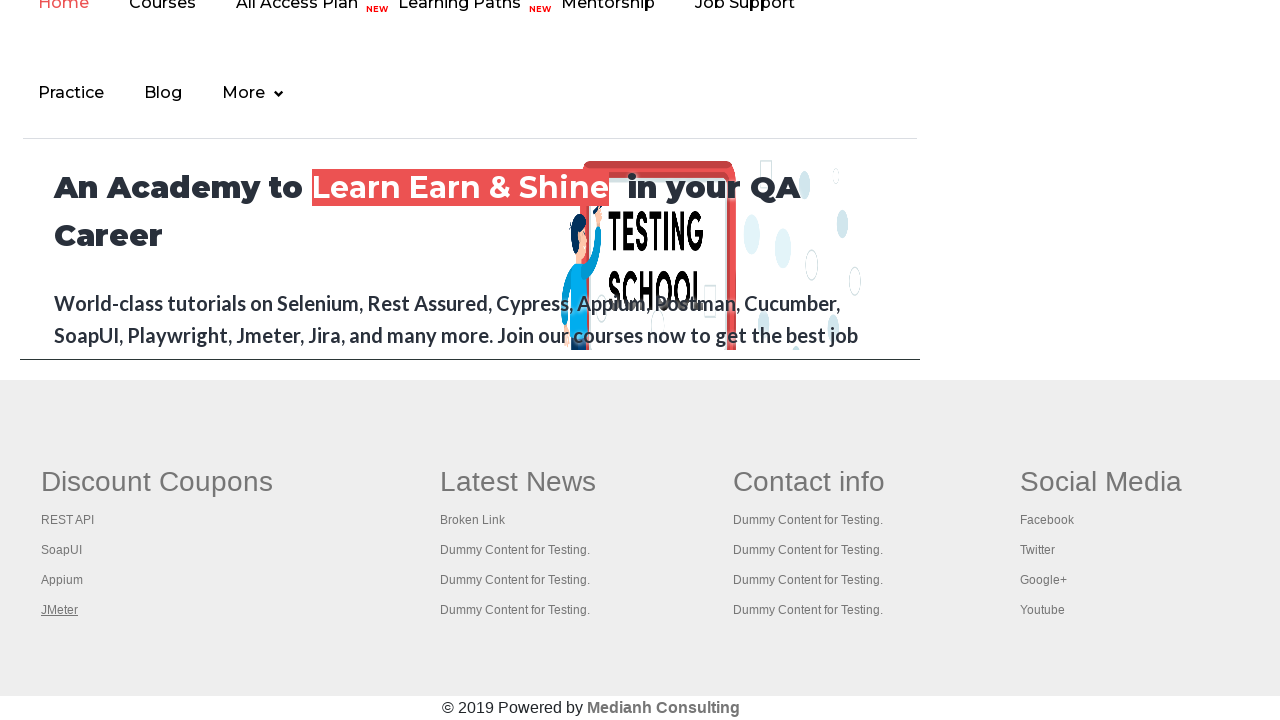

Switched to a tab and brought it to the front
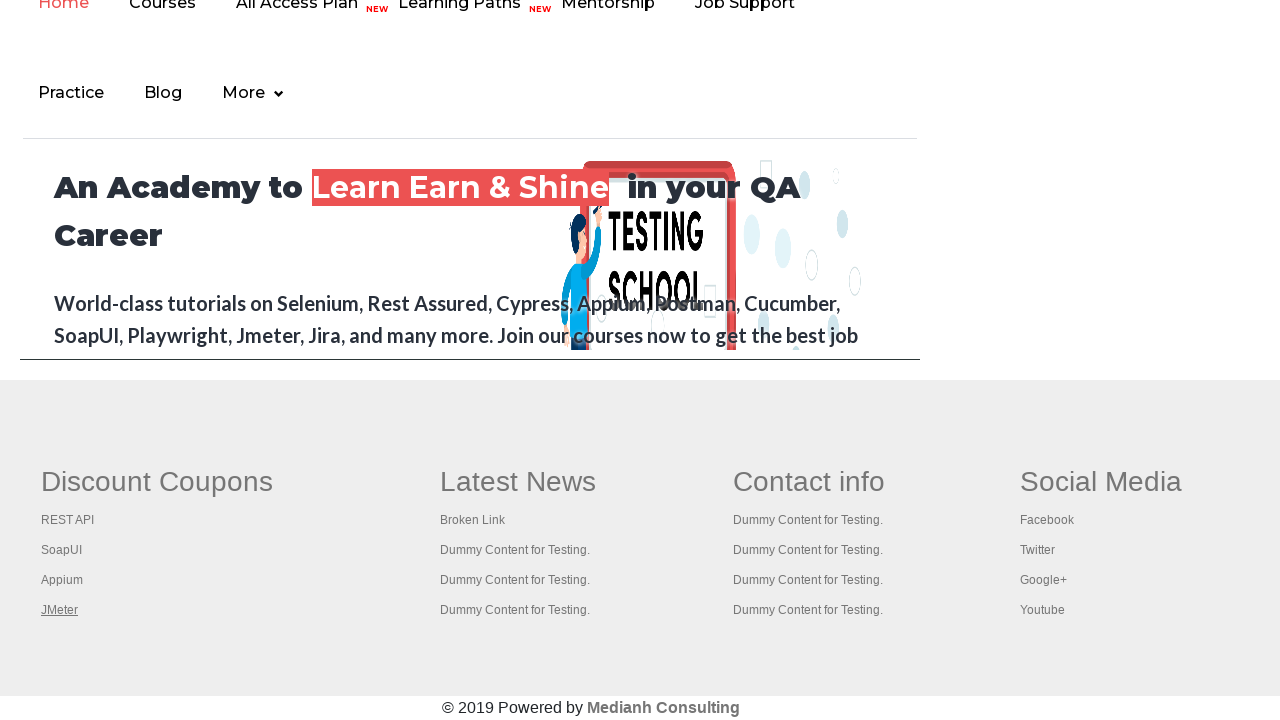

Waited for the tab page to fully load (domcontentloaded state)
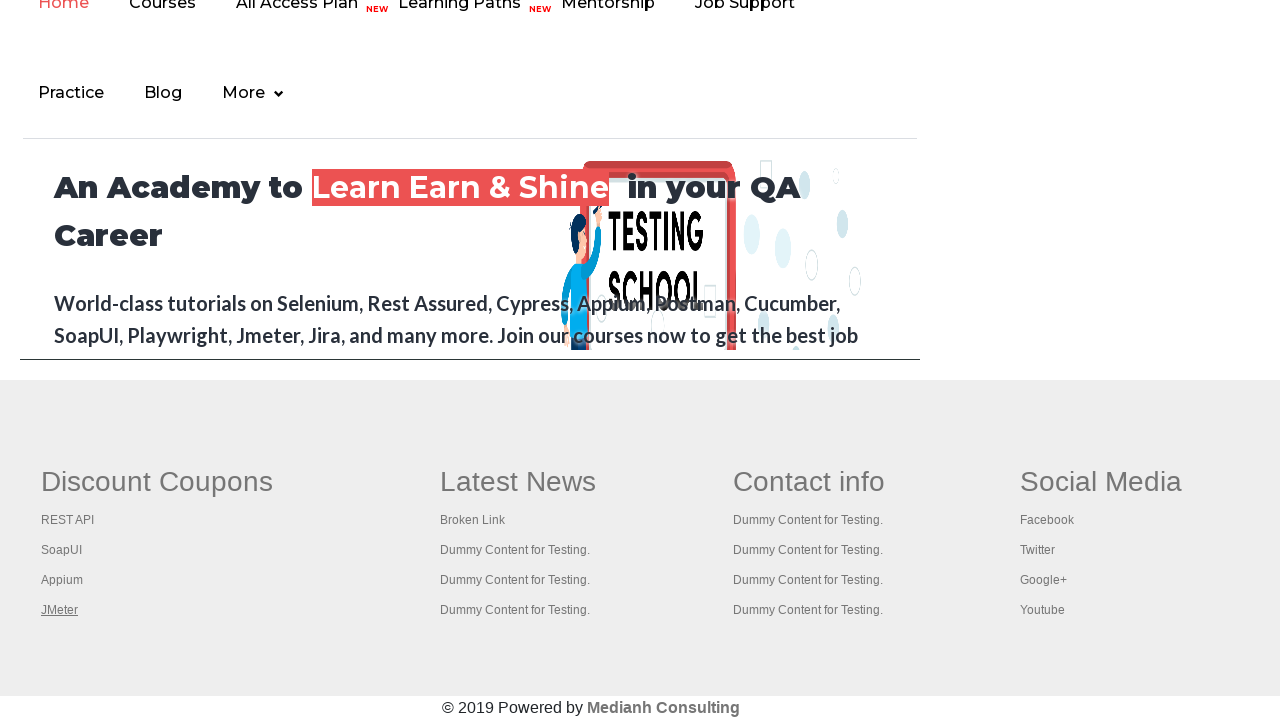

Switched to a tab and brought it to the front
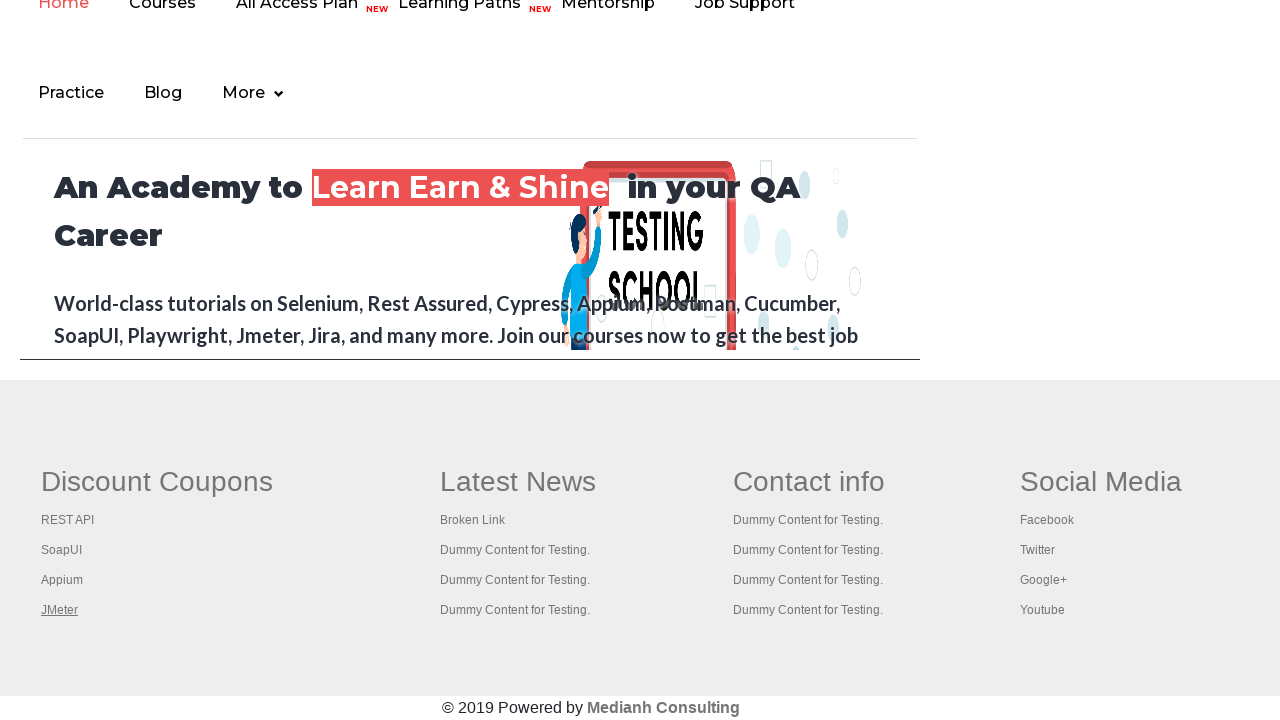

Waited for the tab page to fully load (domcontentloaded state)
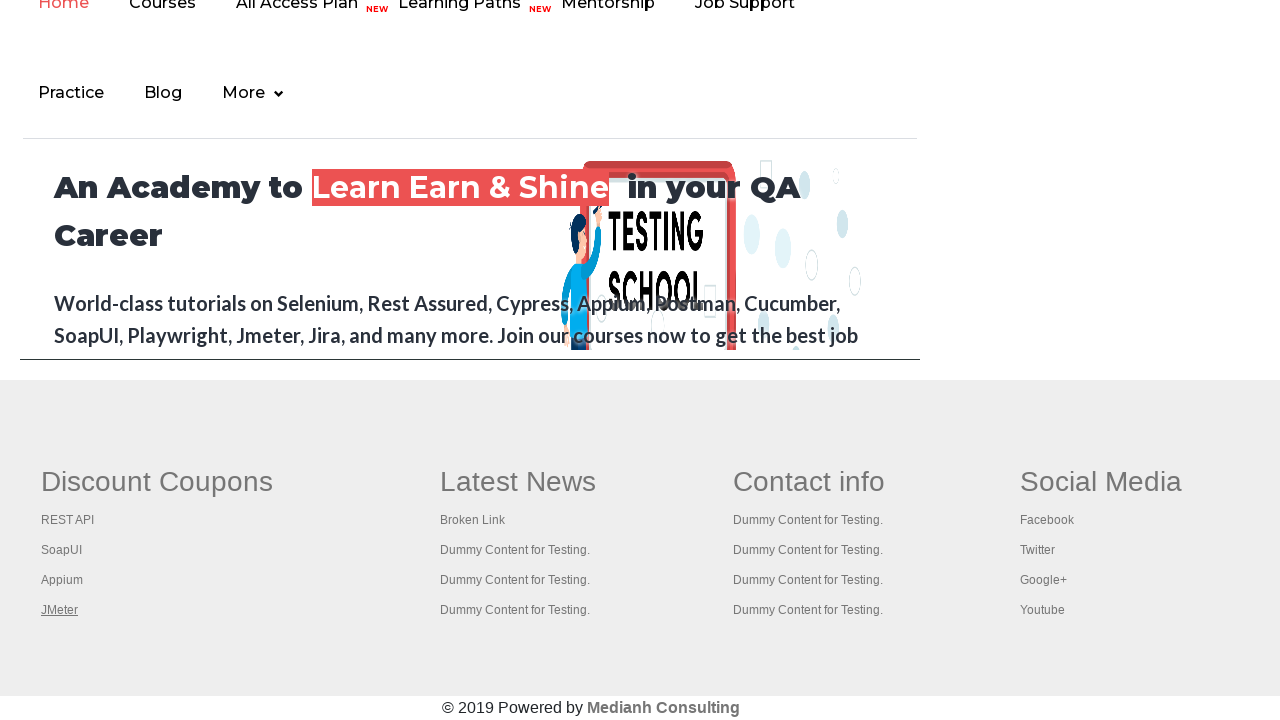

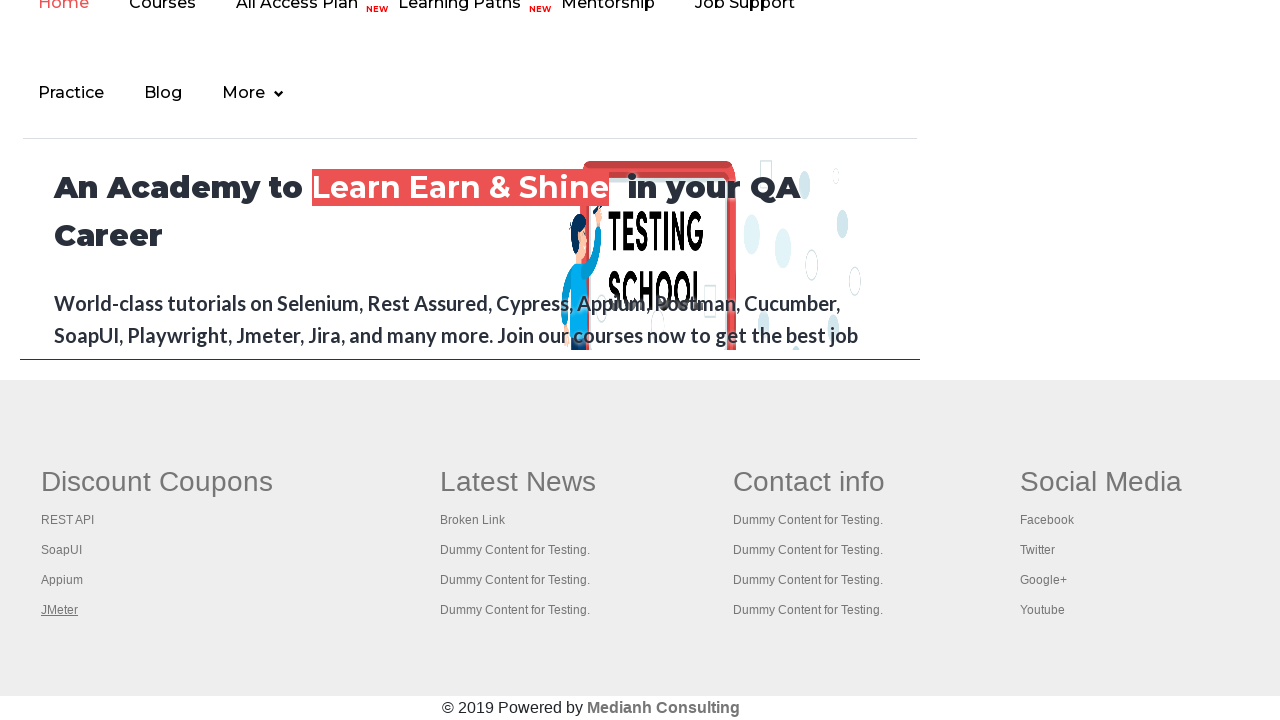